Tests pagination by clicking on a page link and verifying the URL changes to page 2

Starting URL: https://itkarijera.ba/studijski-programi

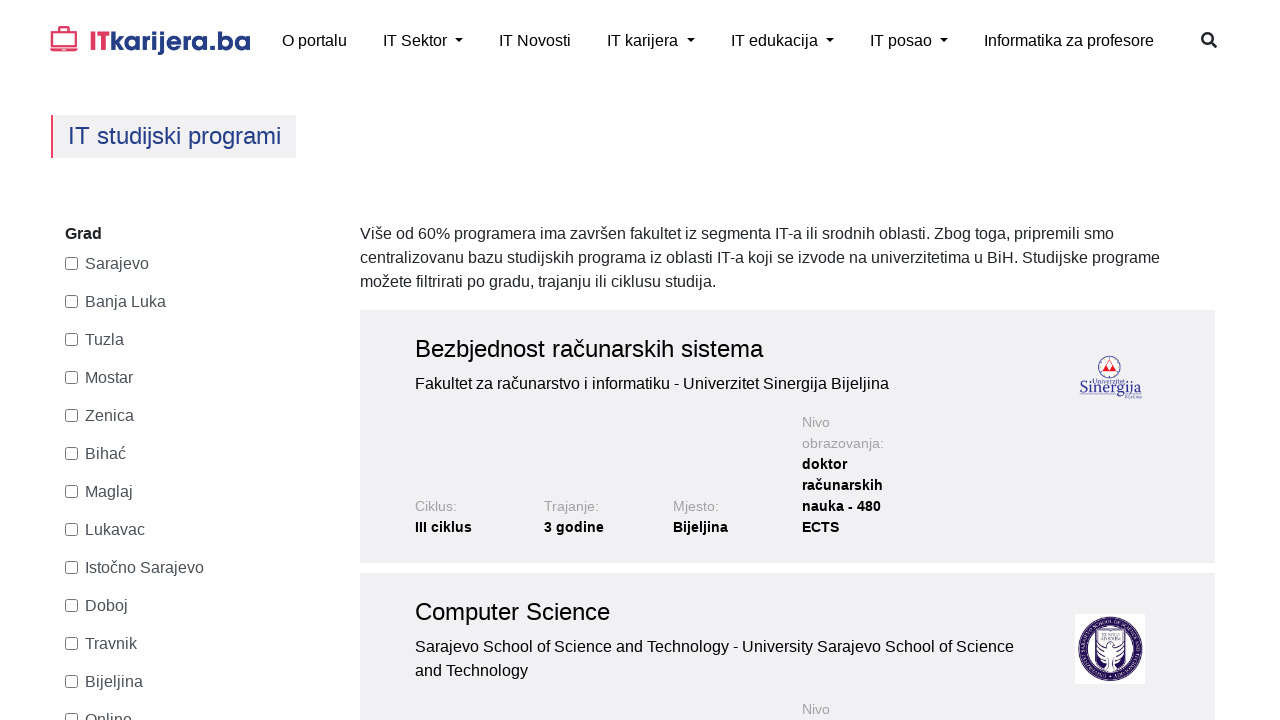

Pagination element loaded and is visible
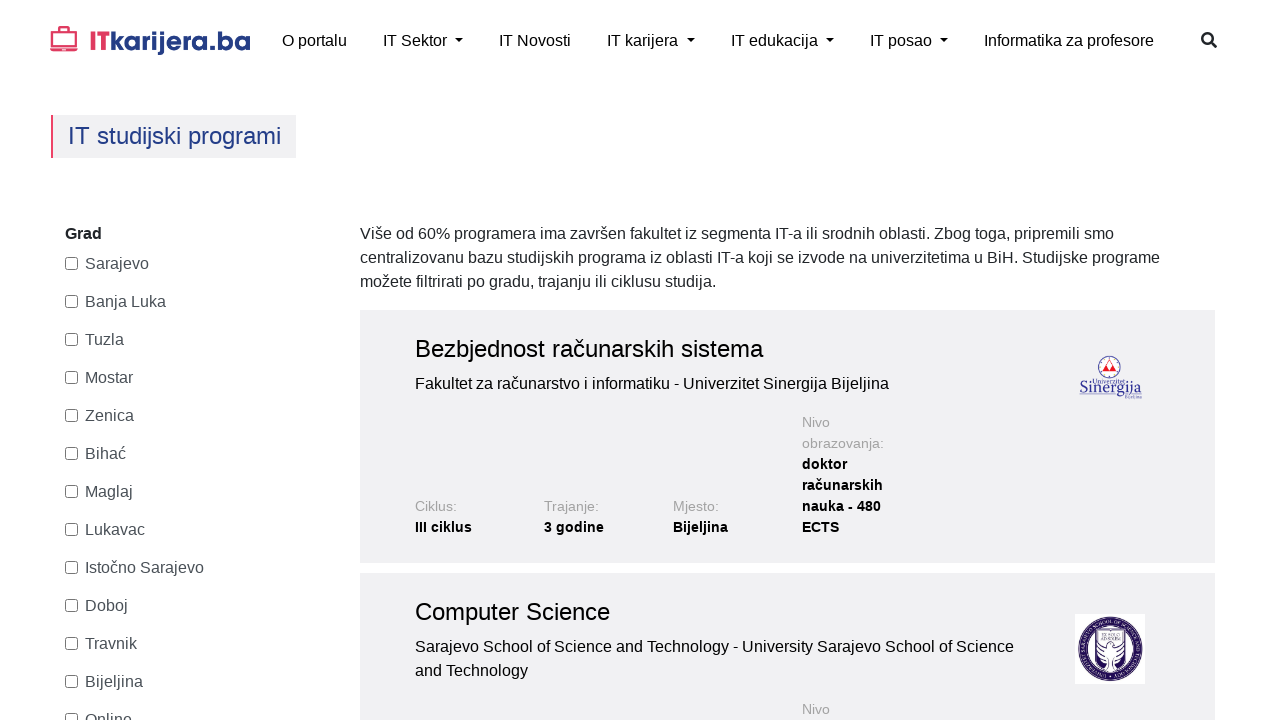

Clicked pagination link to navigate to page 2 at (566, 361) on xpath=//*[@id="paginator"]/div/nav/ul/li[1]/a | //*[@id="paginator"]/div/nav/ul/
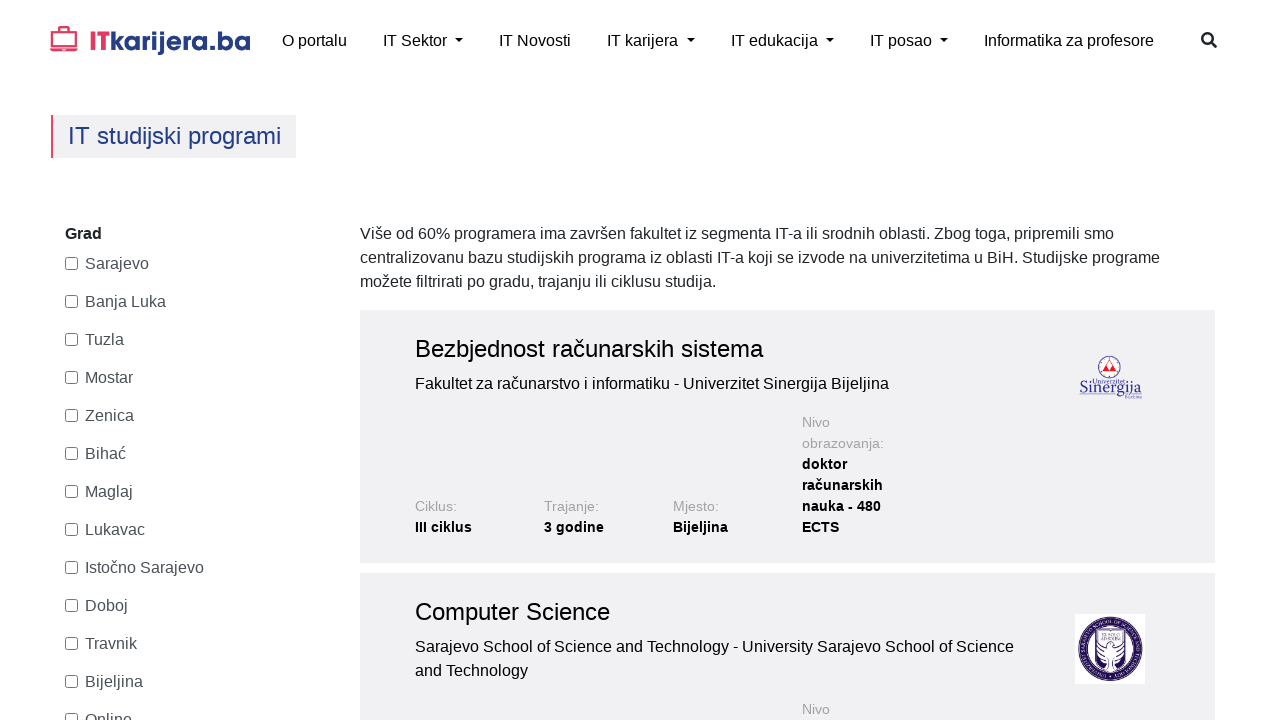

Navigation to page 2 completed - URL changed to page 2
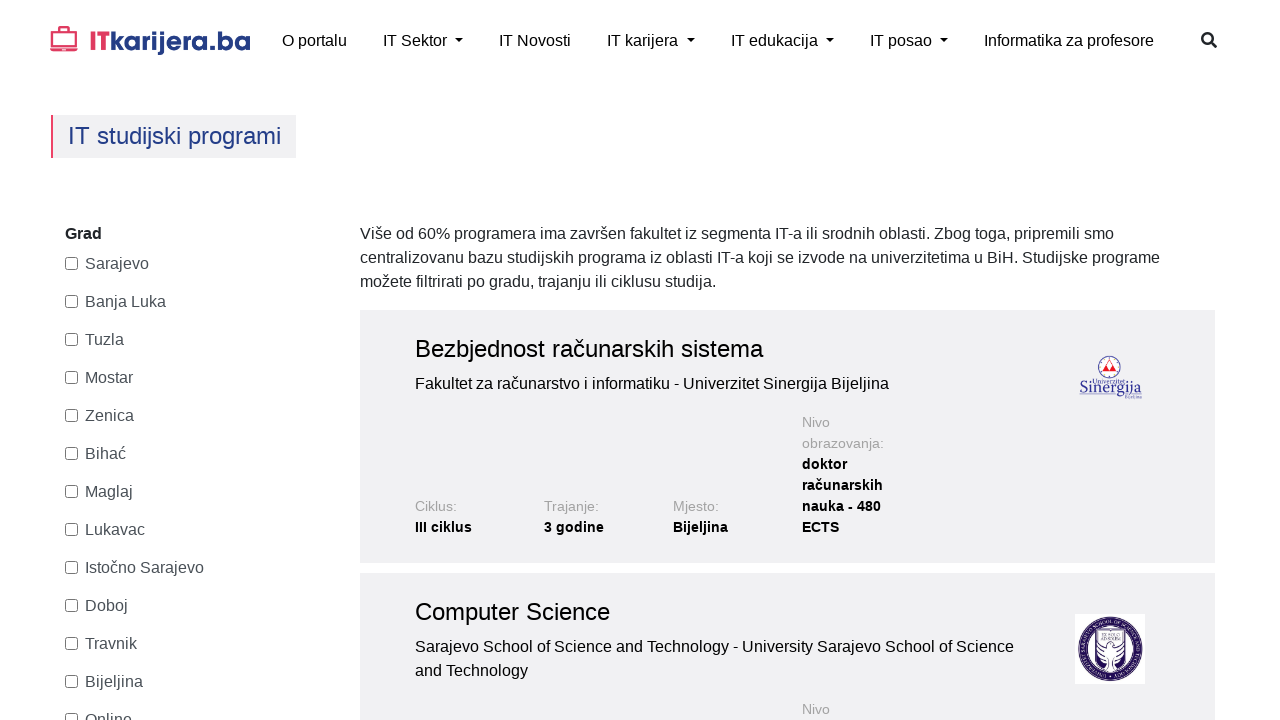

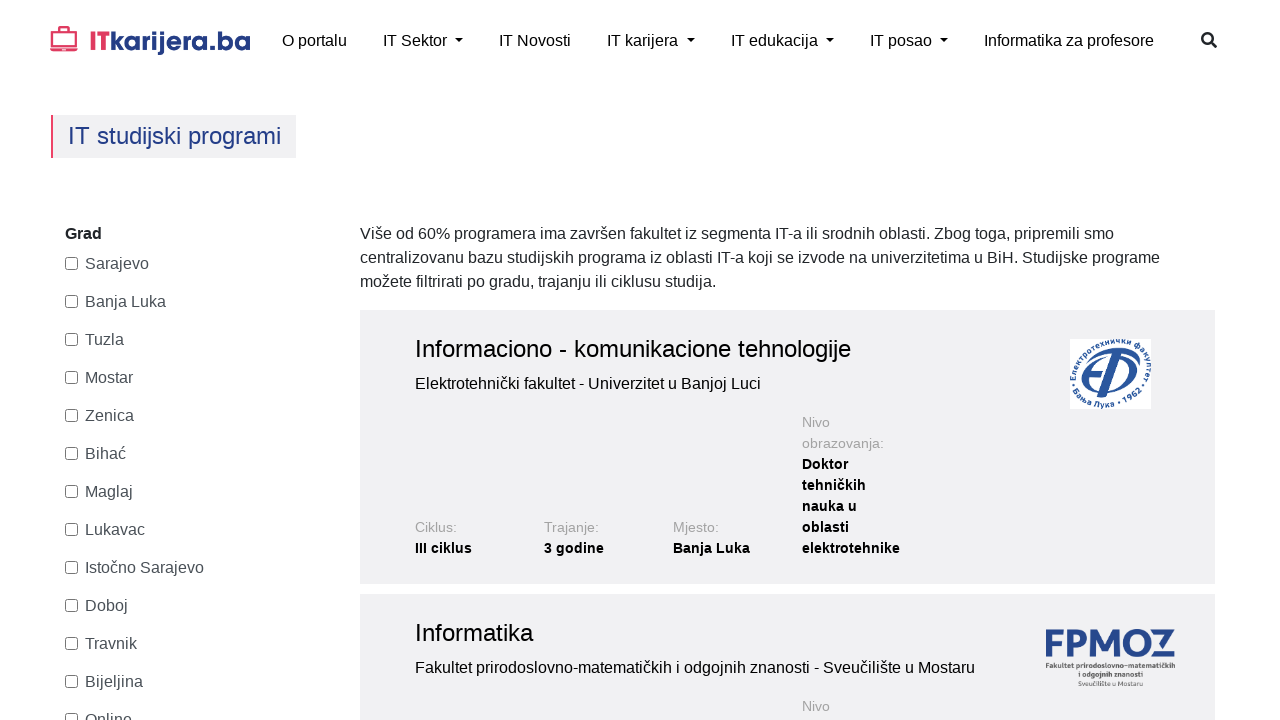